Tests checkbox functionality on a form page by selecting "Sirt Agrisi" and "Carpinti" checkboxes and verifying their selection state, then verifying that "Seker" and "Epilepsi" checkboxes remain unselected.

Starting URL: https://testotomasyonu.com/form

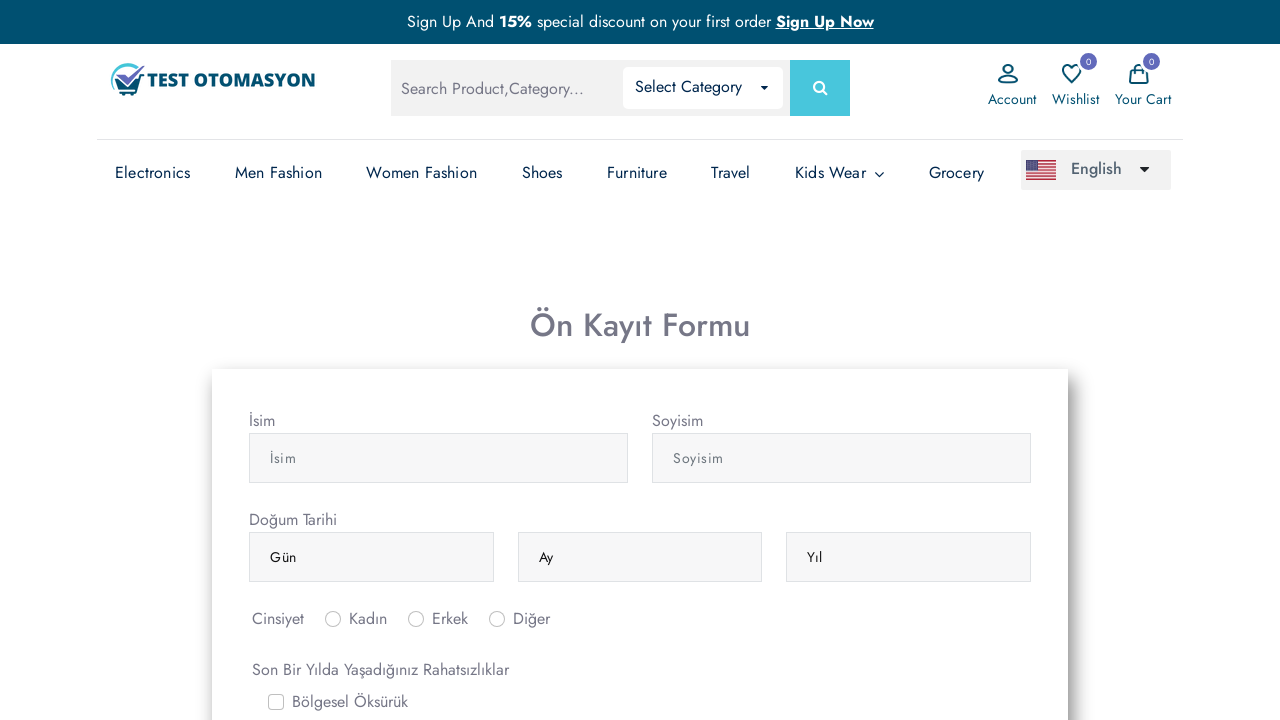

Clicked 'Sirt Agrisi' checkbox at (276, 360) on #gridCheck5
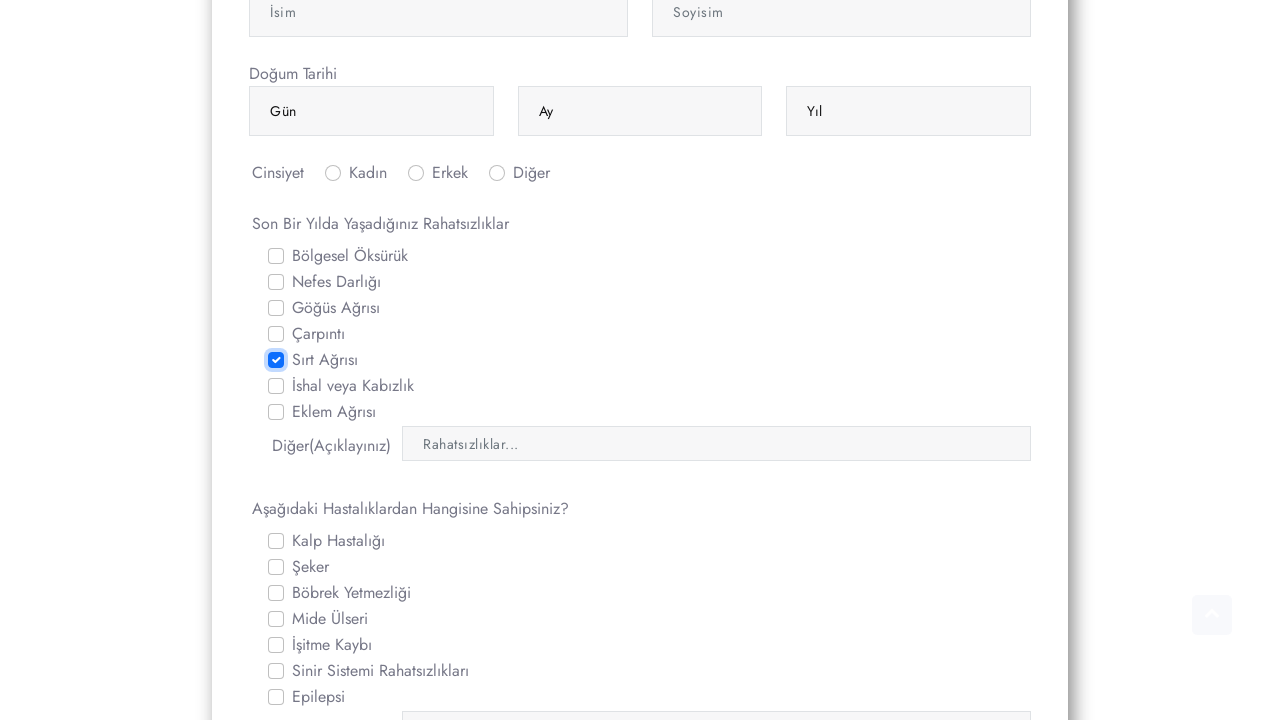

Clicked 'Carpinti' checkbox via its label at (318, 334) on label[for='gridCheck4']
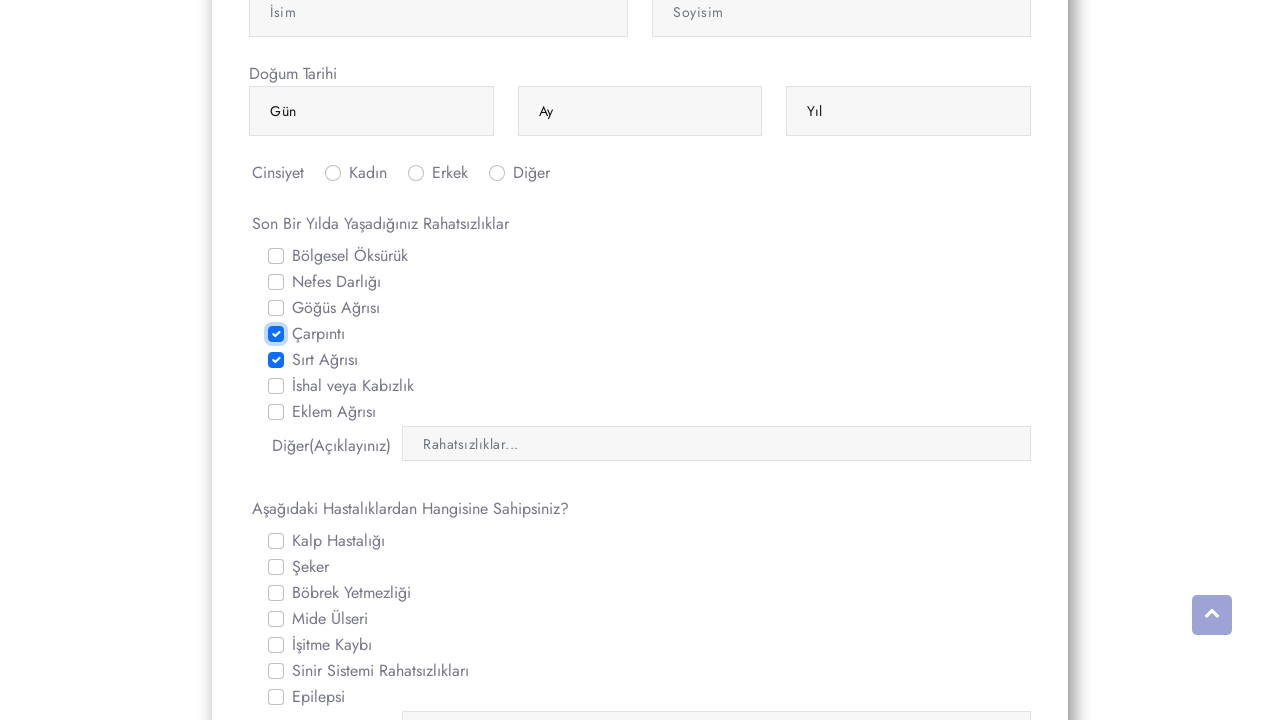

Verified 'Sirt Agrisi' checkbox is selected
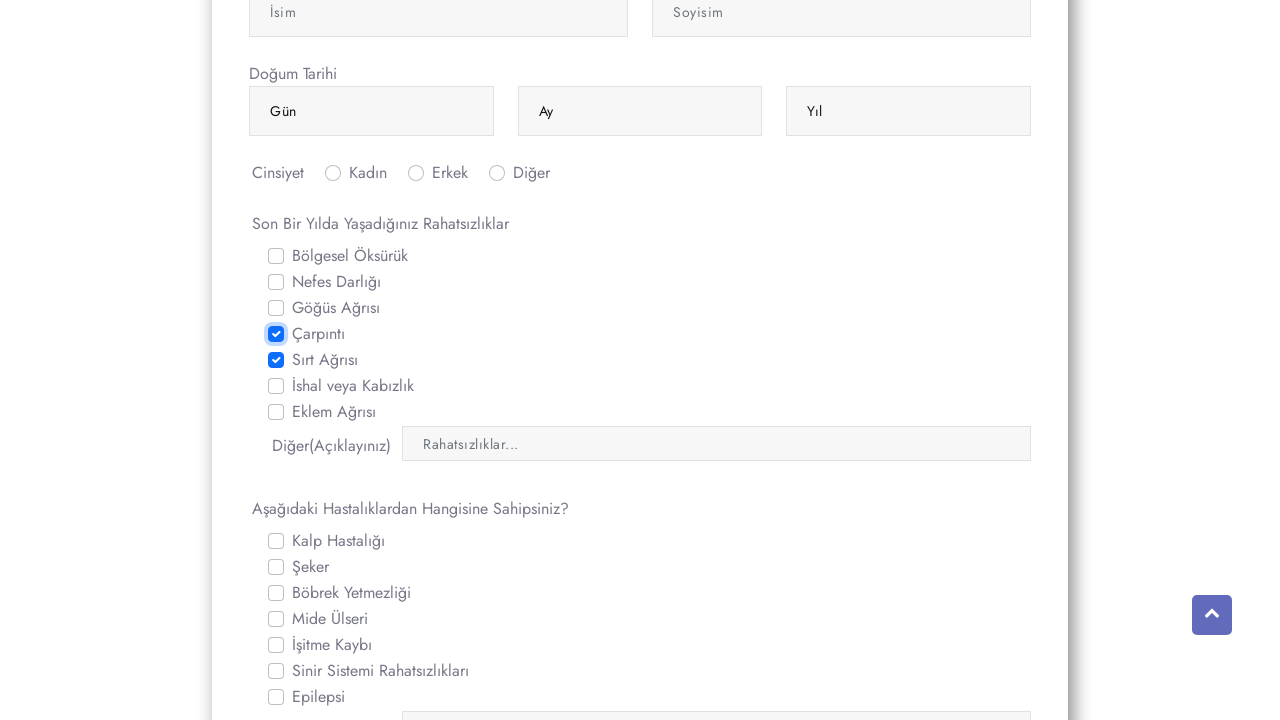

Verified 'Carpinti' checkbox is selected
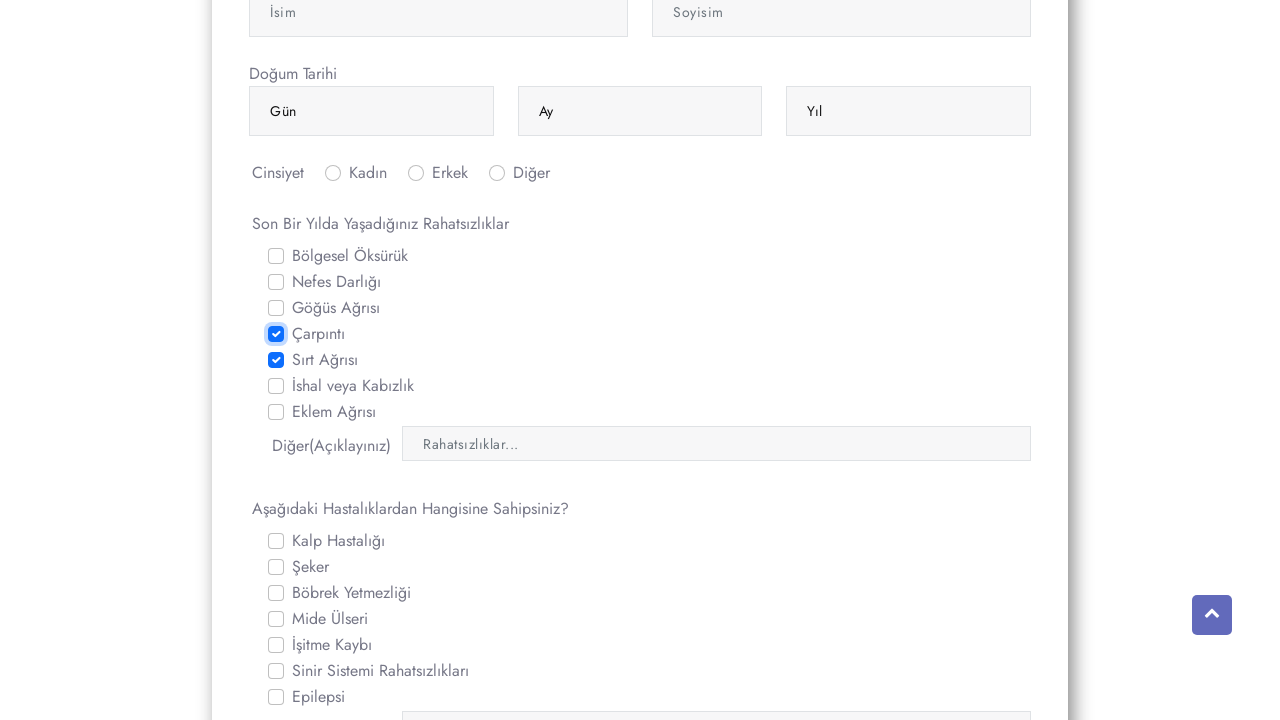

Scrolled down to see other checkboxes
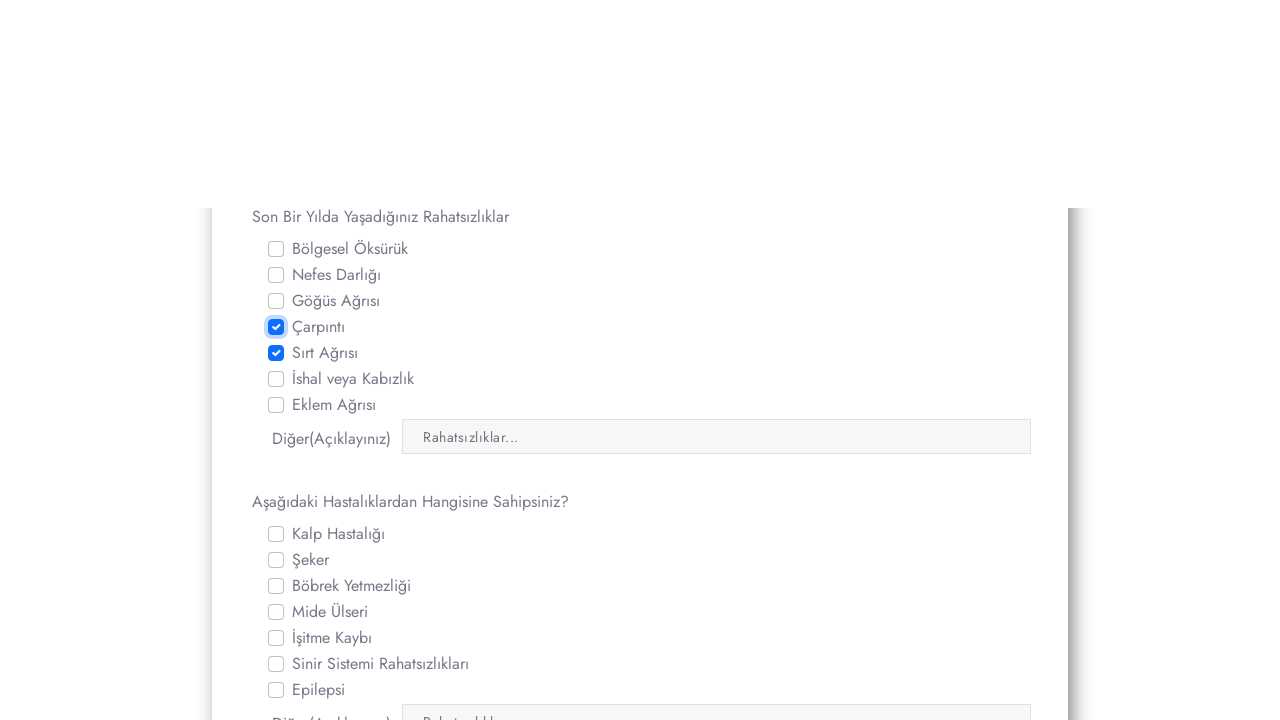

Verified 'Seker' checkbox is not selected
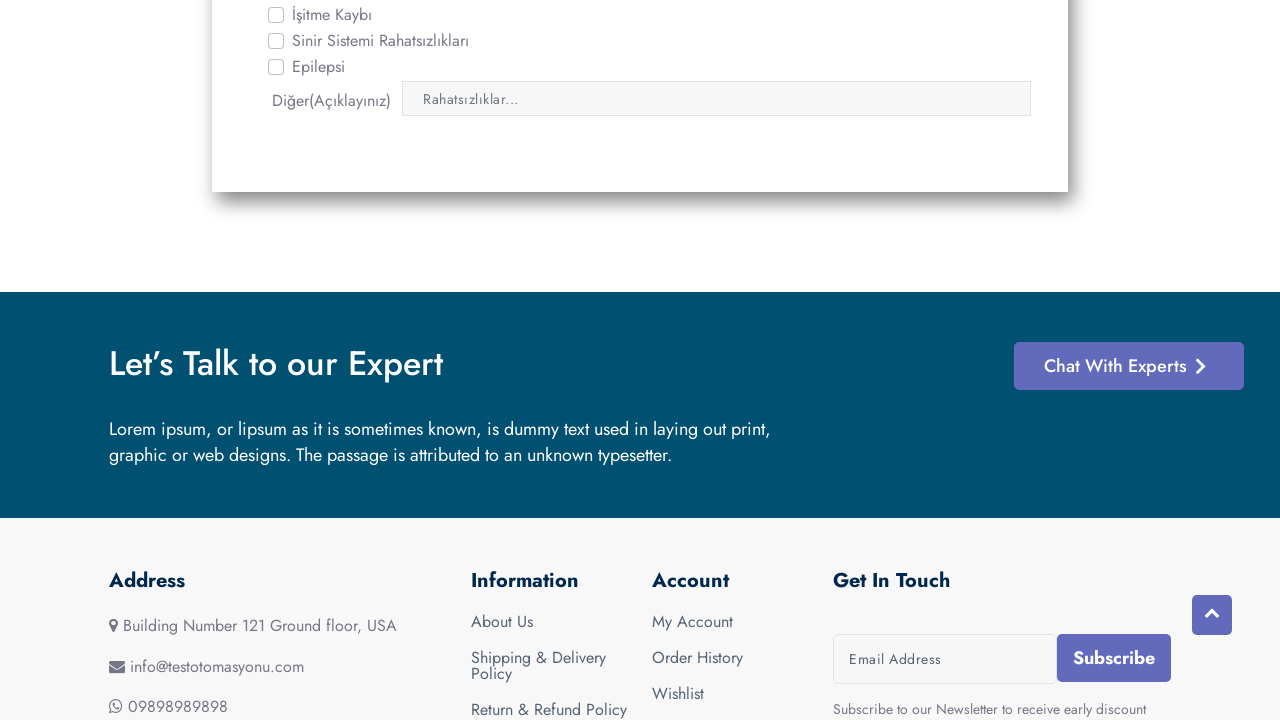

Verified 'Epilepsi' checkbox is not selected
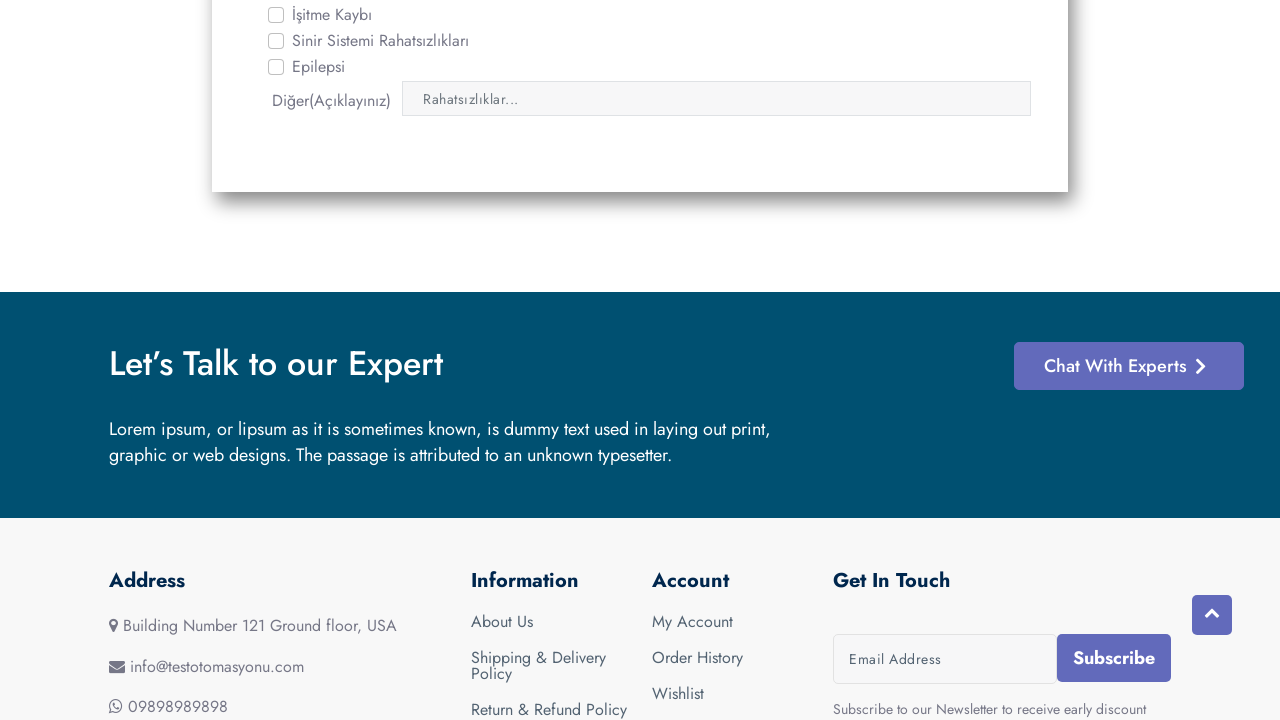

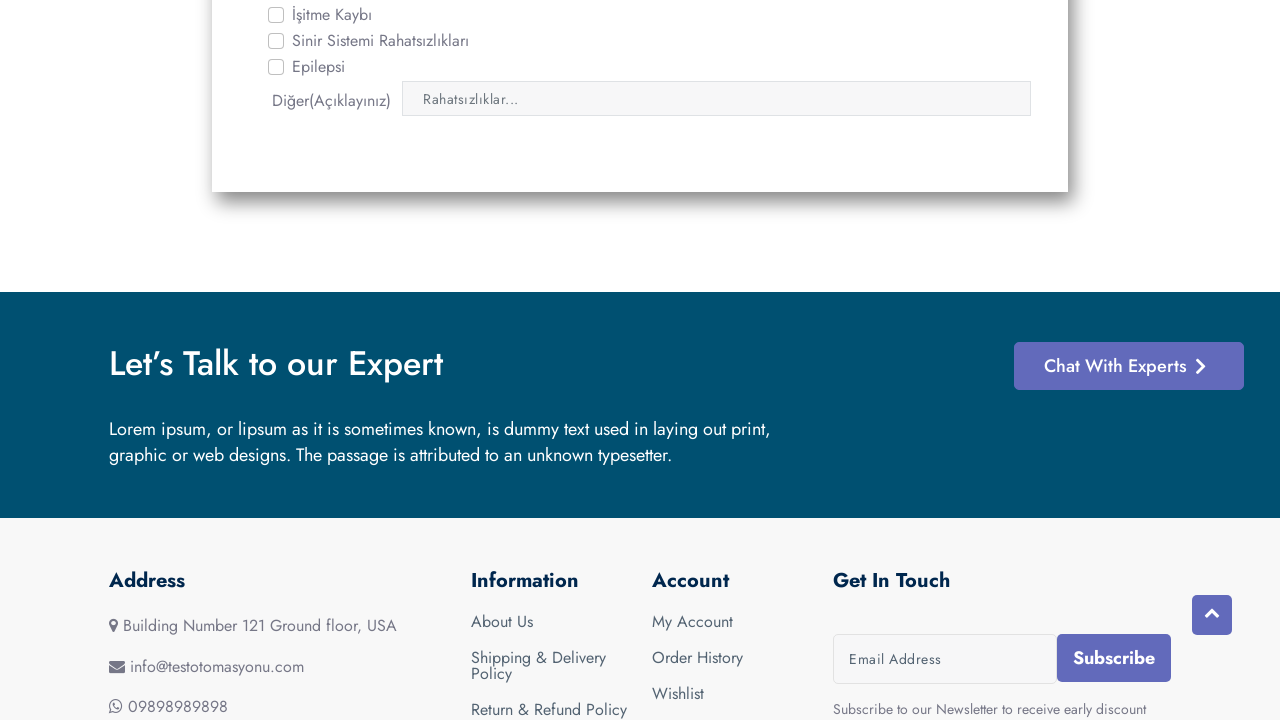